Tests registration with no data filled and verifies via list page

Starting URL: https://tc-1-final-parte1.vercel.app/

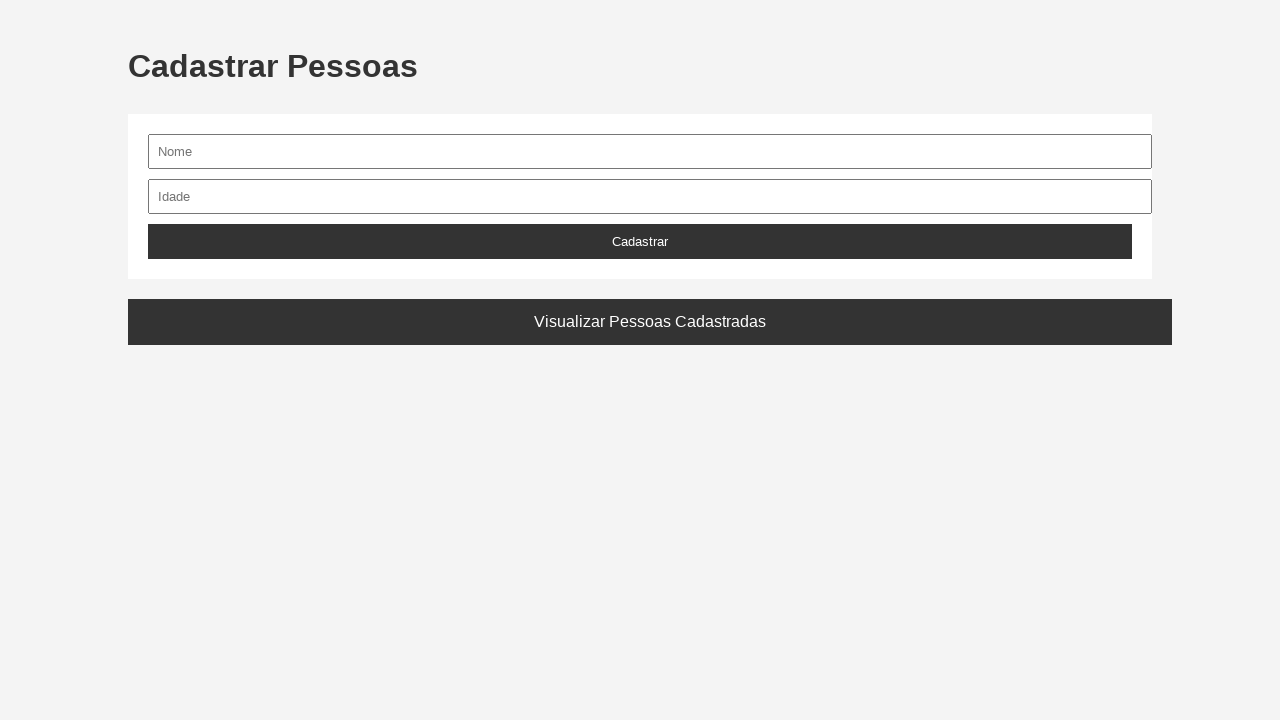

Waited for nome input field to be visible
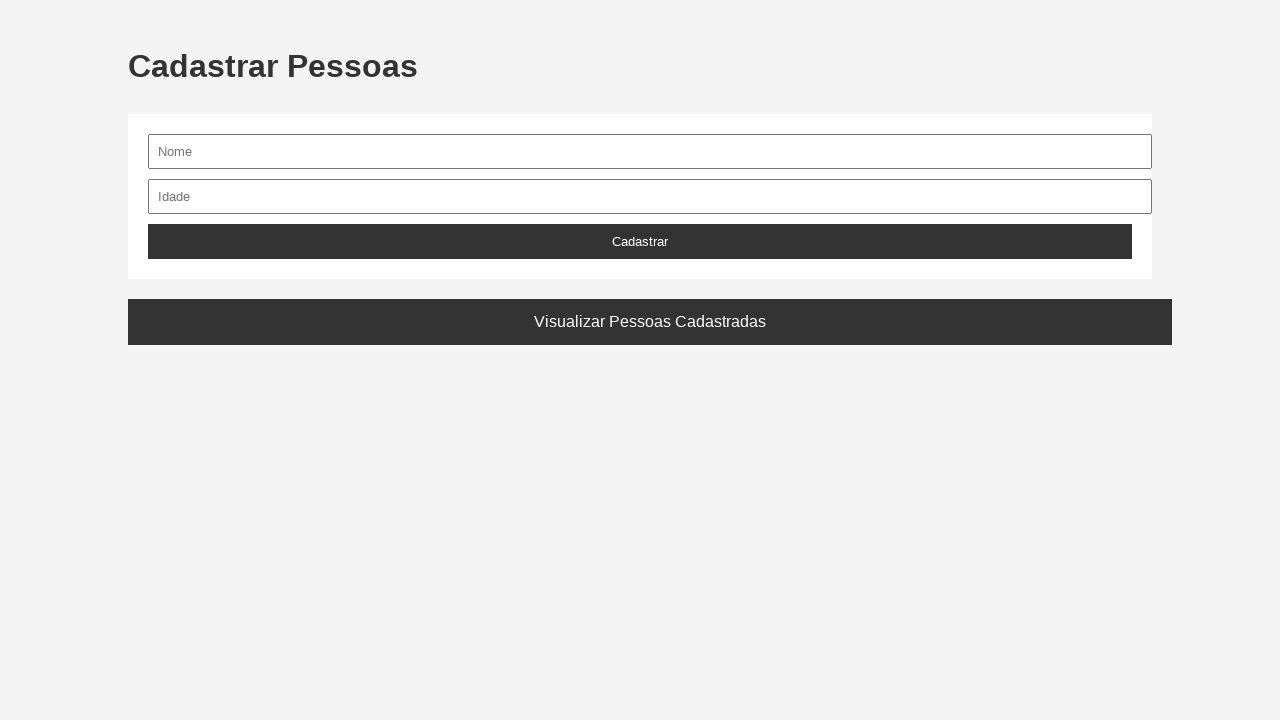

Waited for idade input field to be visible
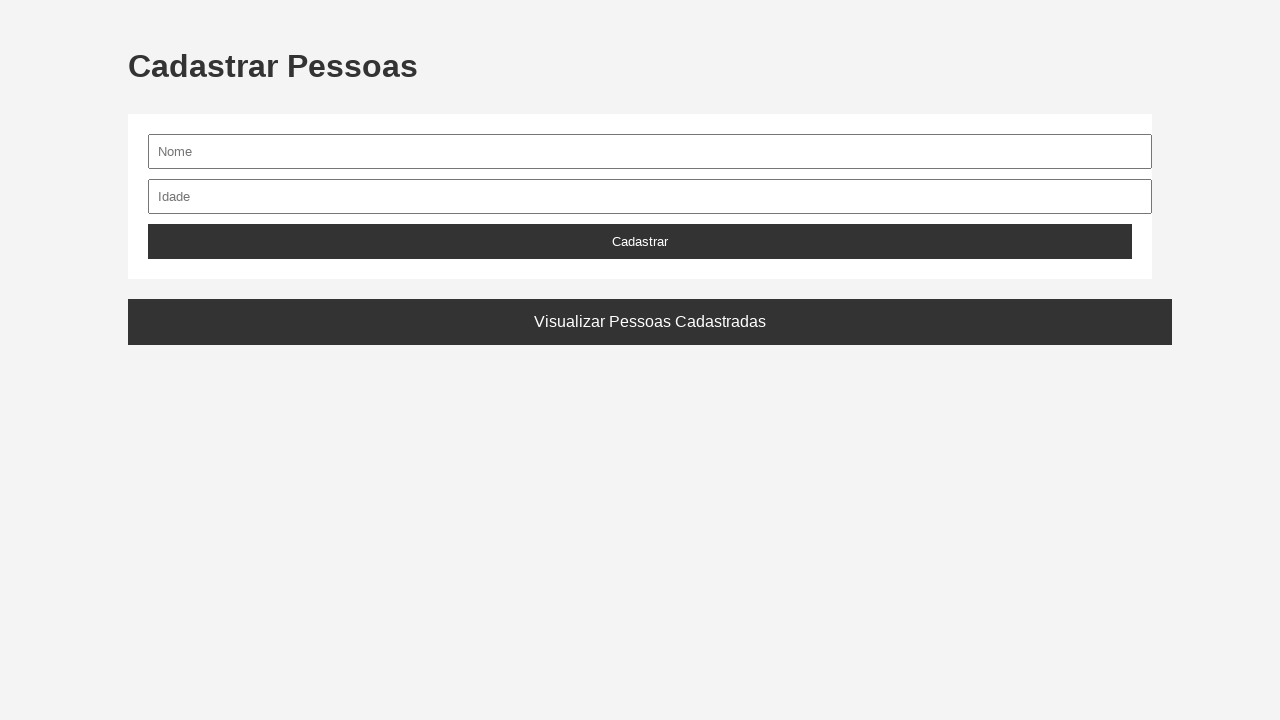

Clicked Cadastrar button without filling any form data at (640, 242) on button:has-text('Cadastrar')
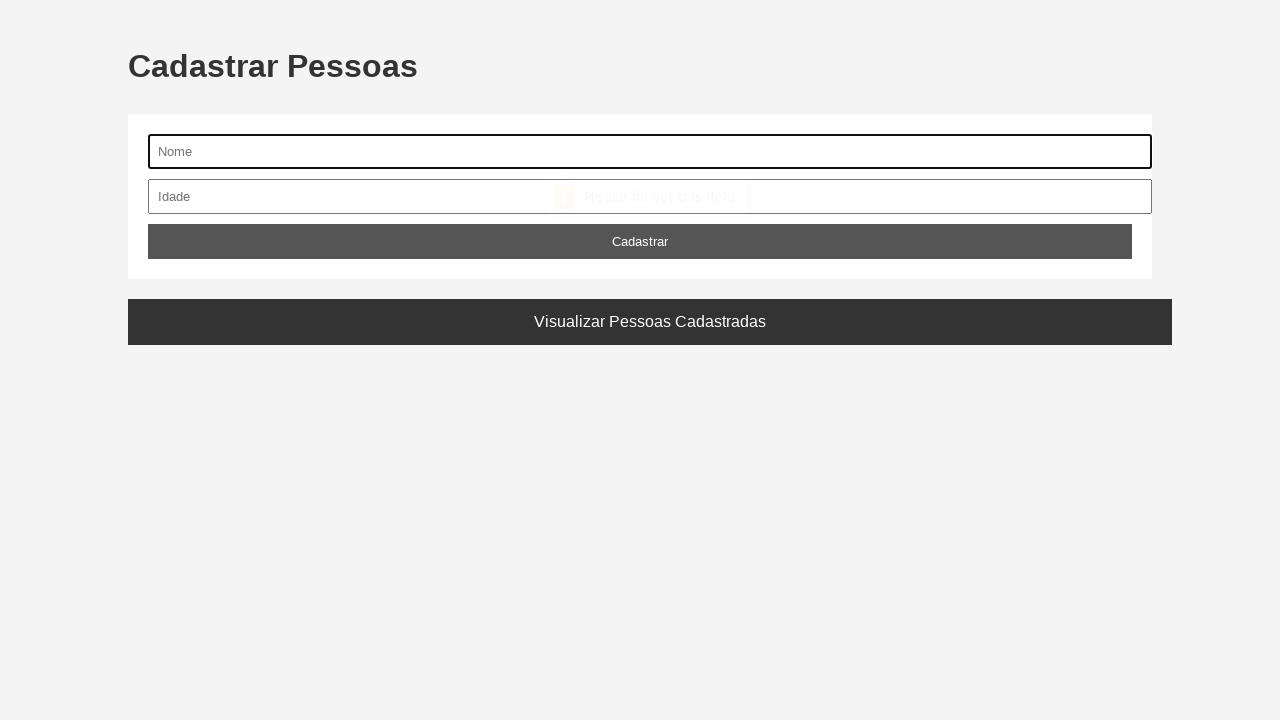

Clicked Visualizar button to access list of people at (650, 322) on button:has-text('Visualizar'), a:has-text('Visualizar')
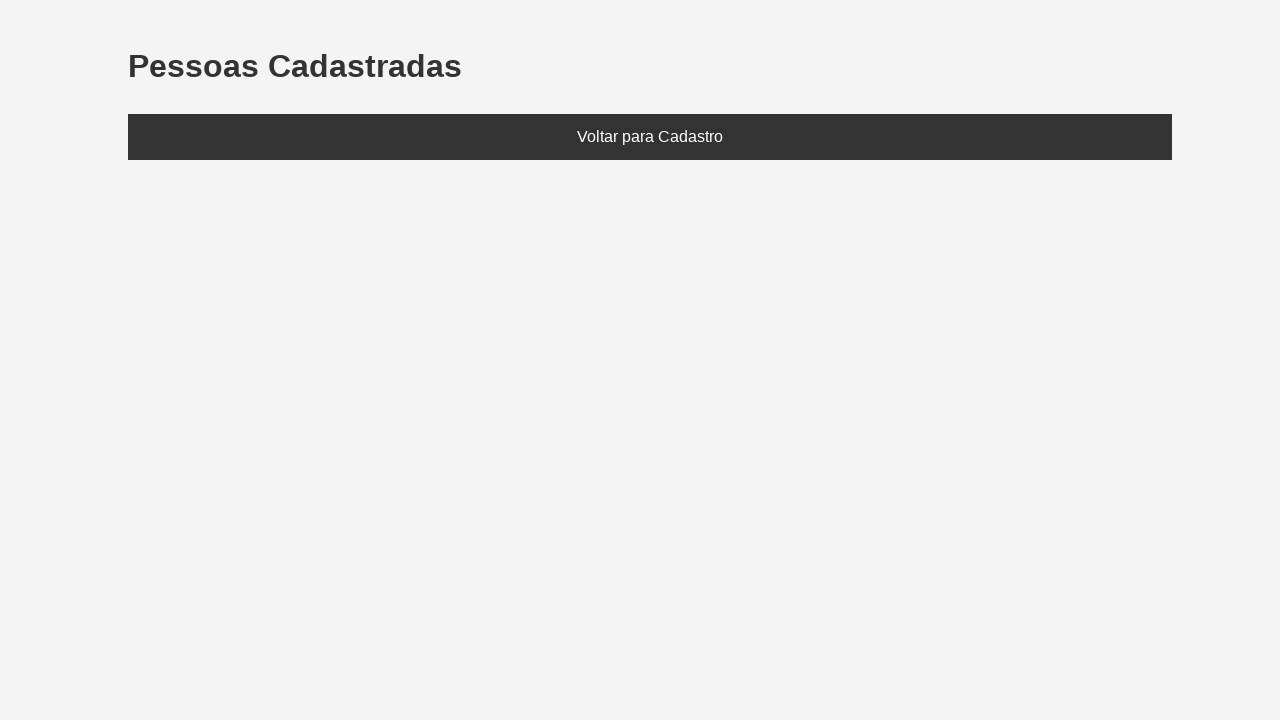

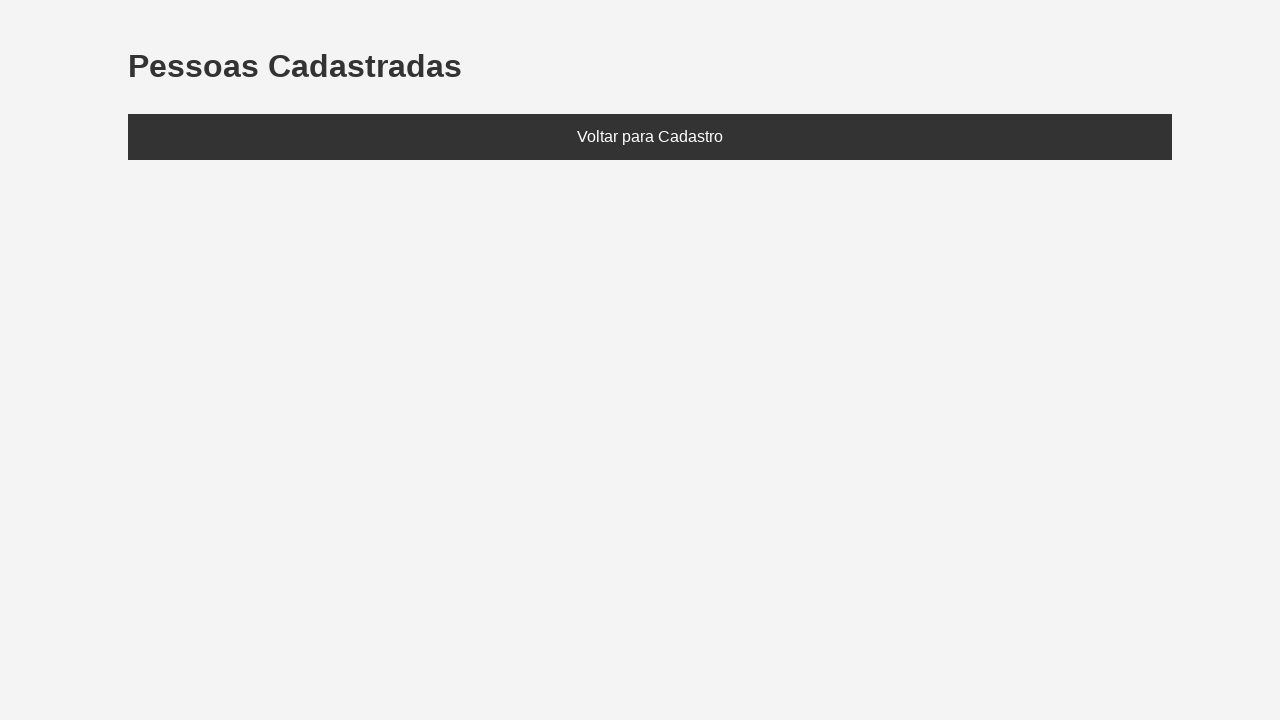